Tests contact form by filling name and email fields and verifying the response

Starting URL: https://lm.skillbox.cc/qa_tester/module02/homework1/

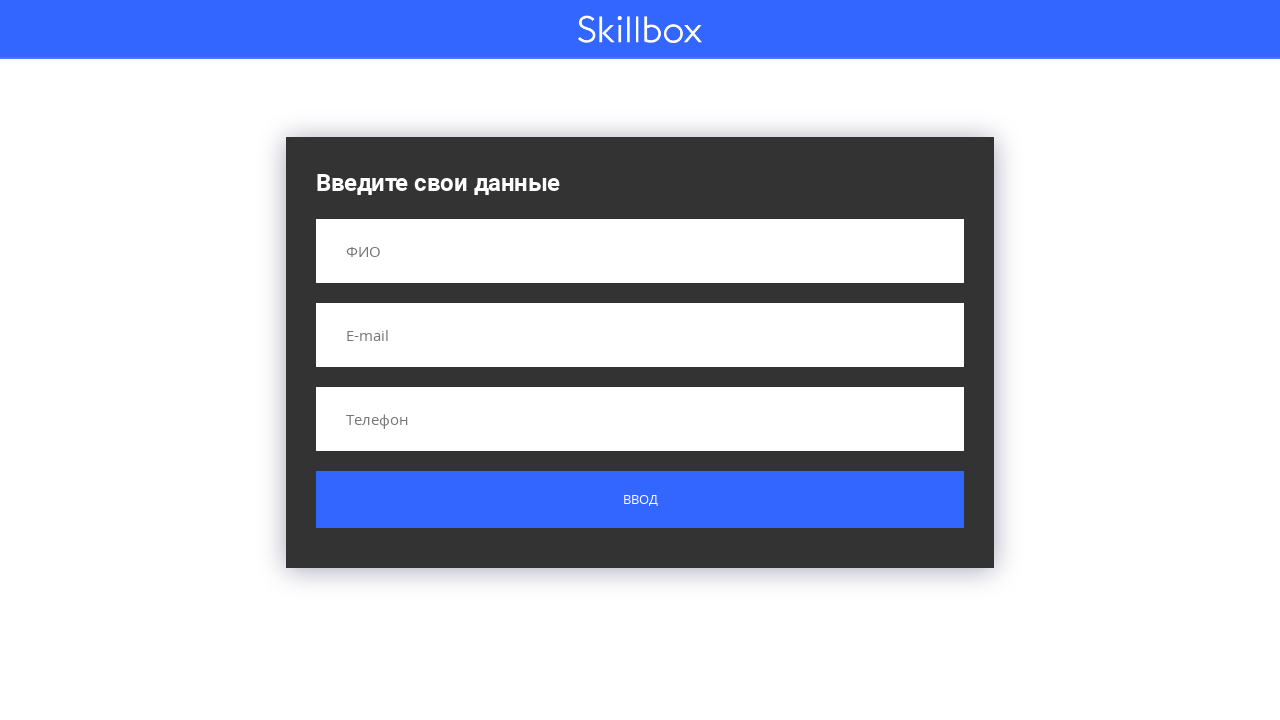

Filled name field with 'Настя' on input[name='name']
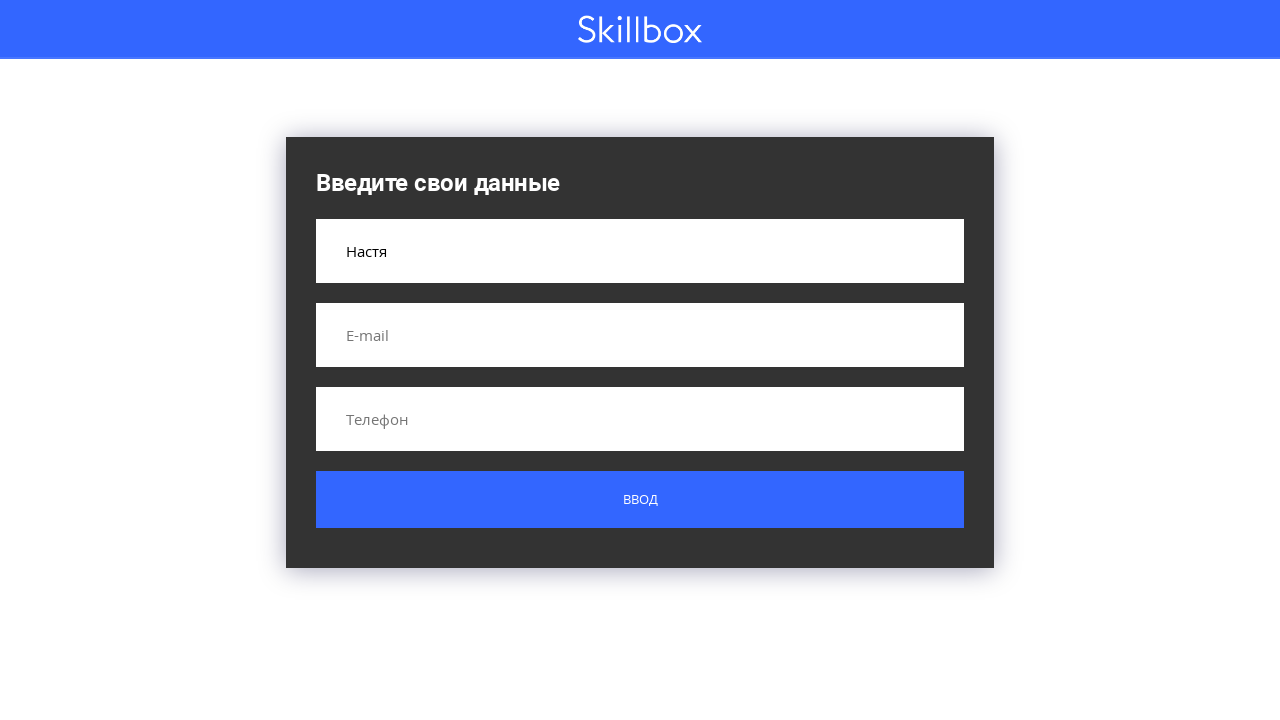

Filled email field with 'nastya1615325@gmail.com' on input[name='email']
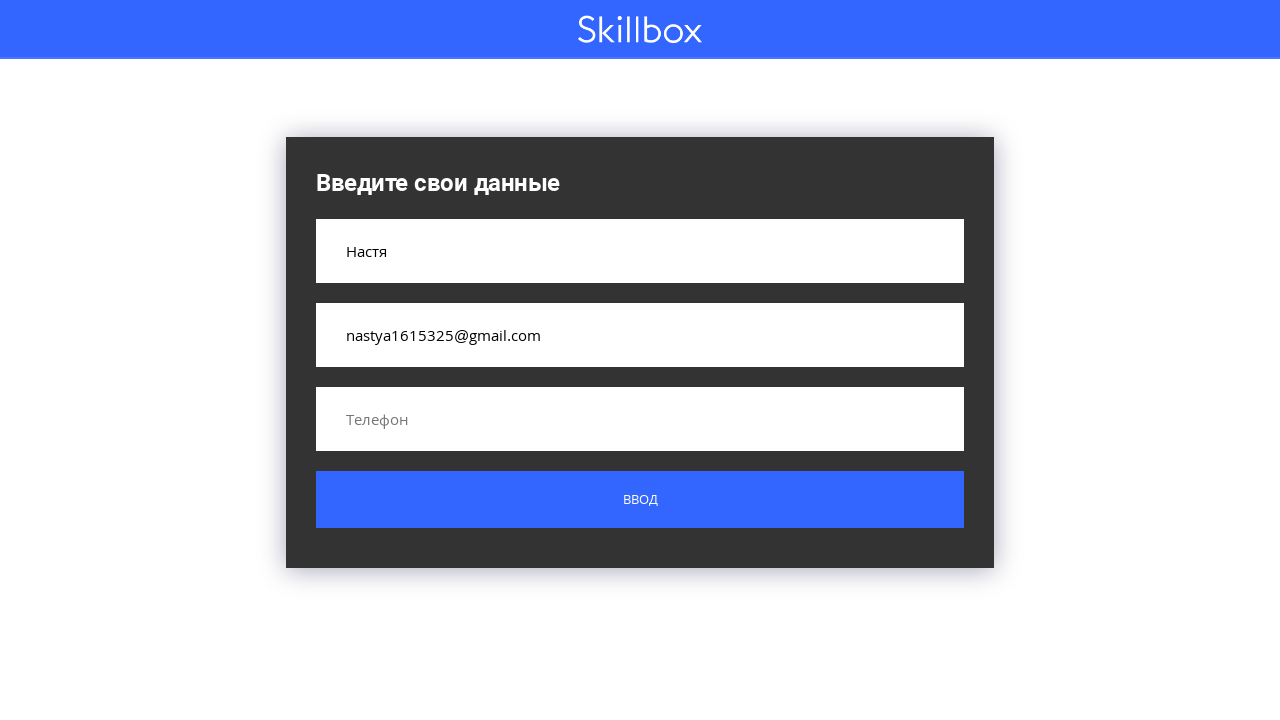

Clicked submit button to send contact form at (640, 500) on .button
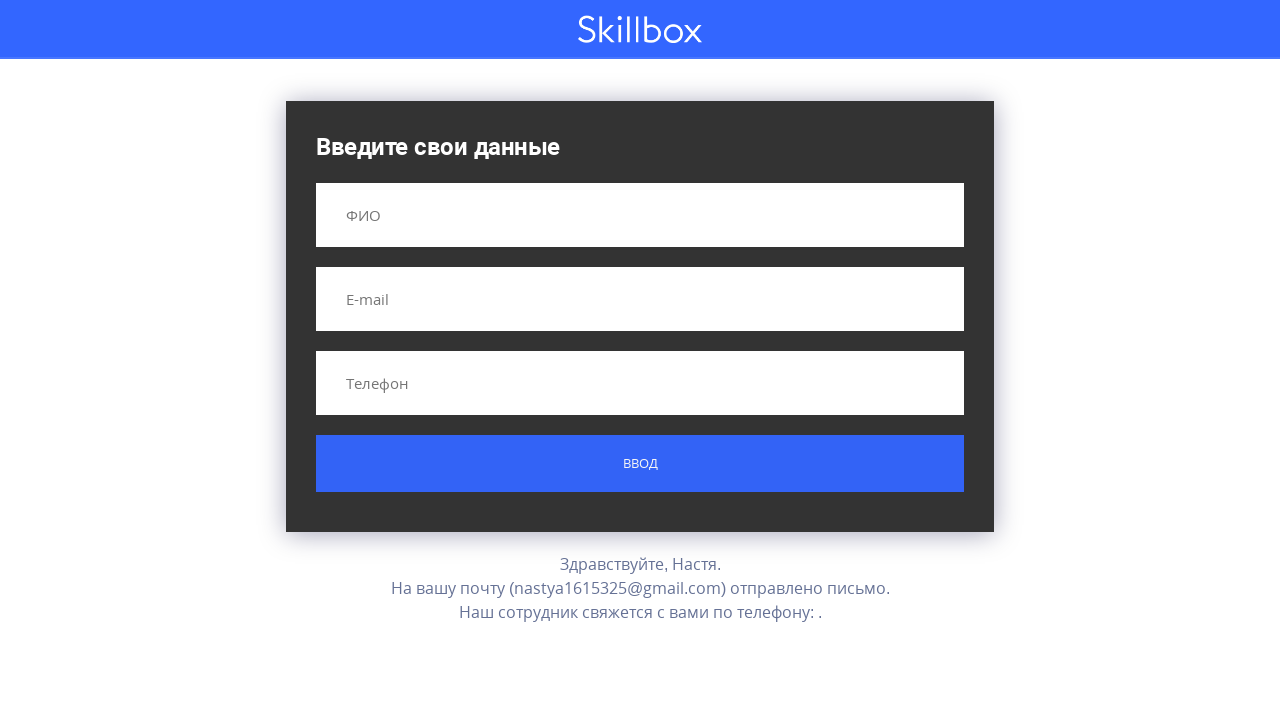

Form submission response loaded successfully
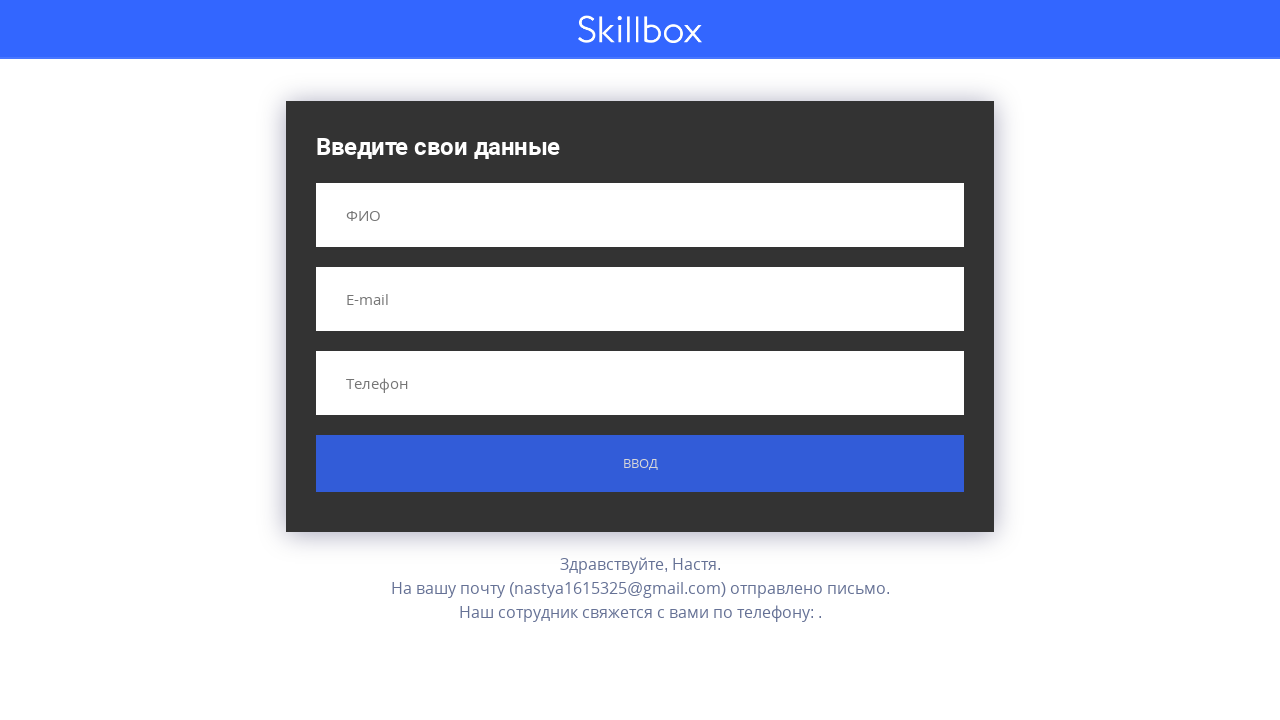

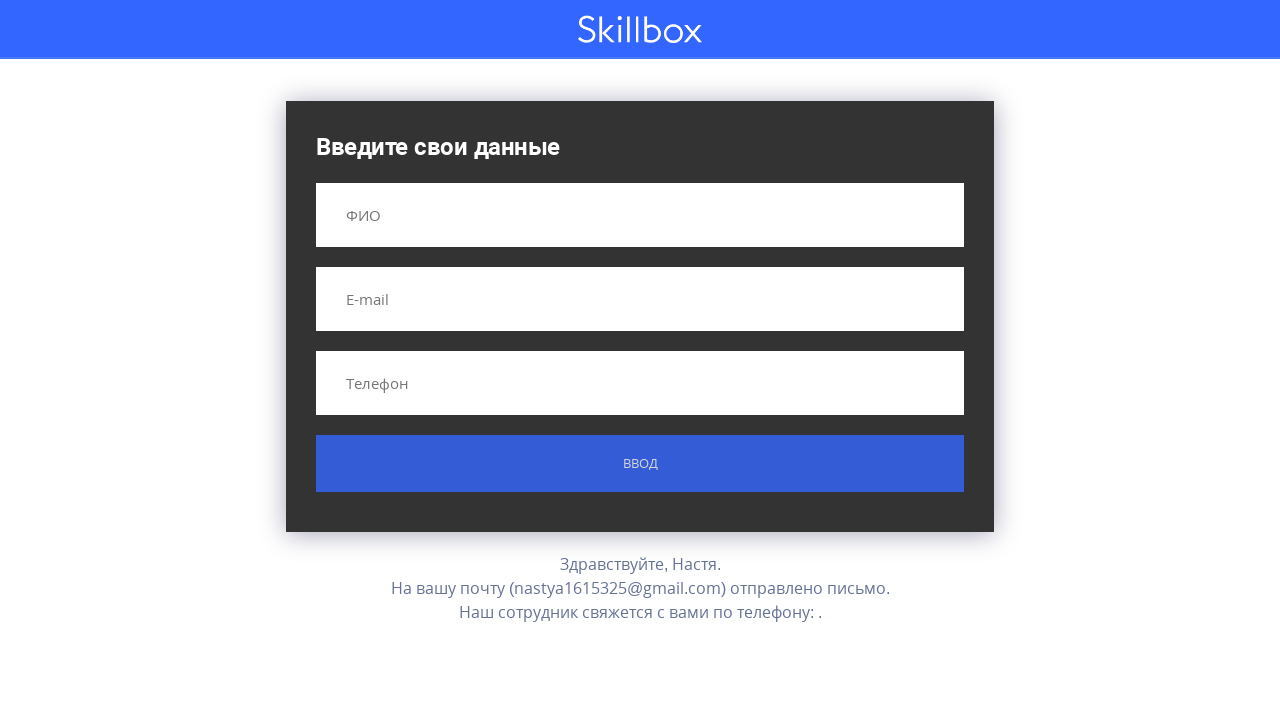